Tests navigation by clicking on a homepage link and verifying the URL changes to the homepage

Starting URL: https://kristinek.github.io/site/examples/actions

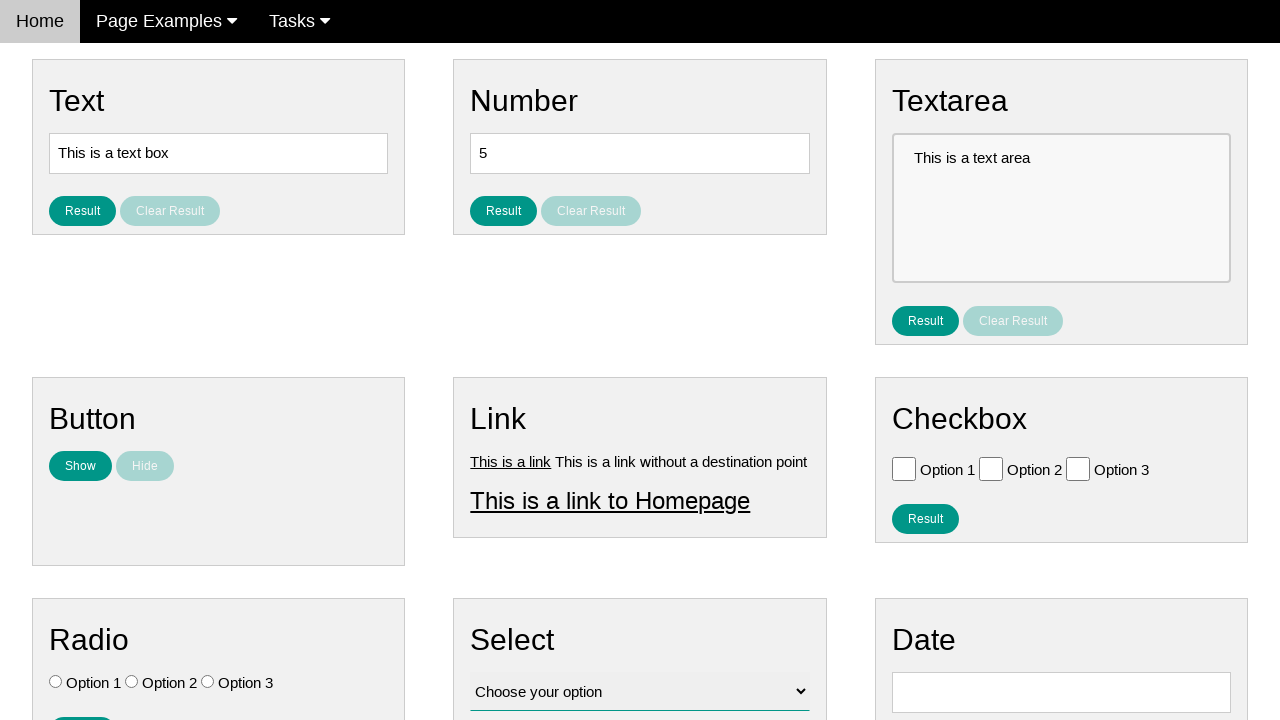

Verified current URL is the actions page
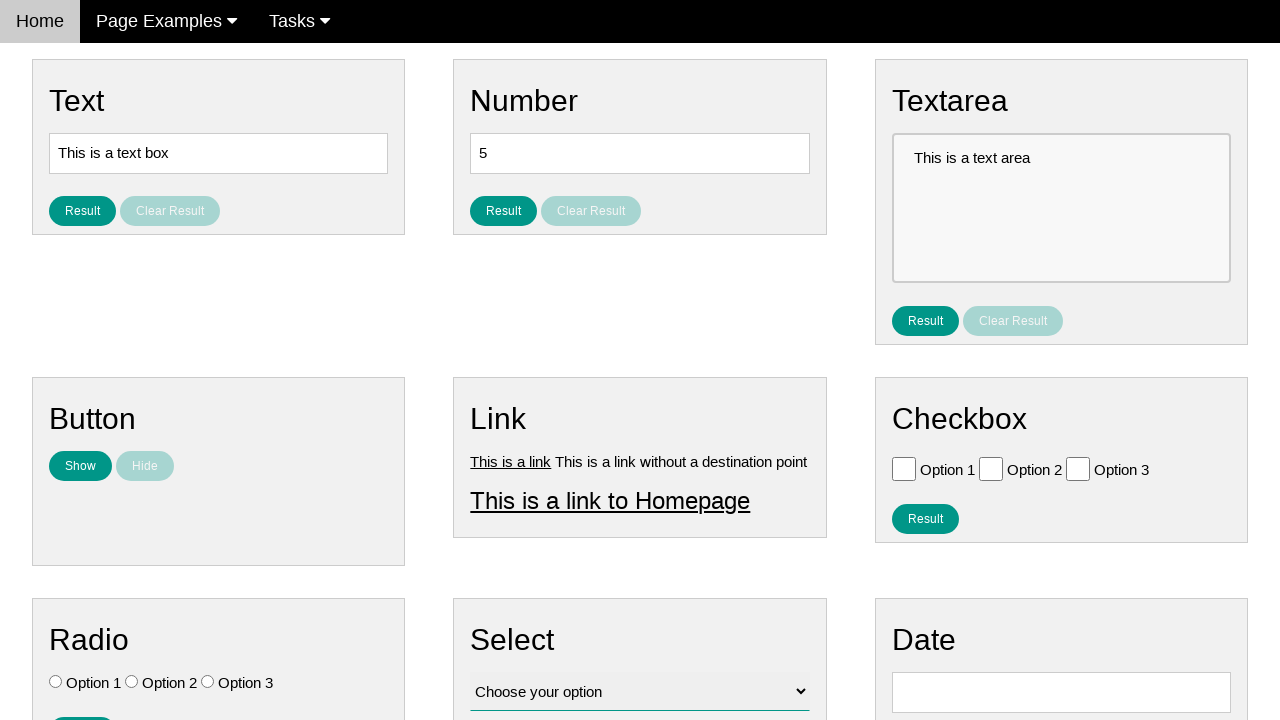

Clicked on homepage link at (610, 500) on #homepage_link
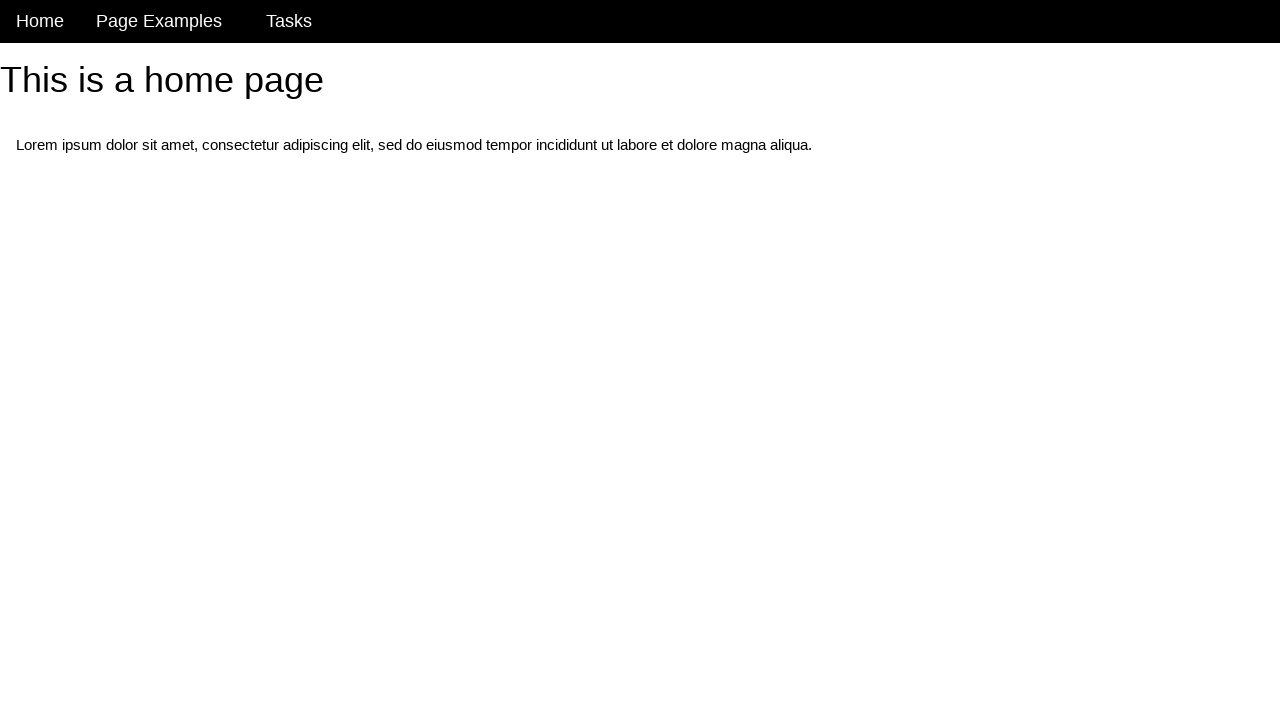

Waited for navigation to homepage URL
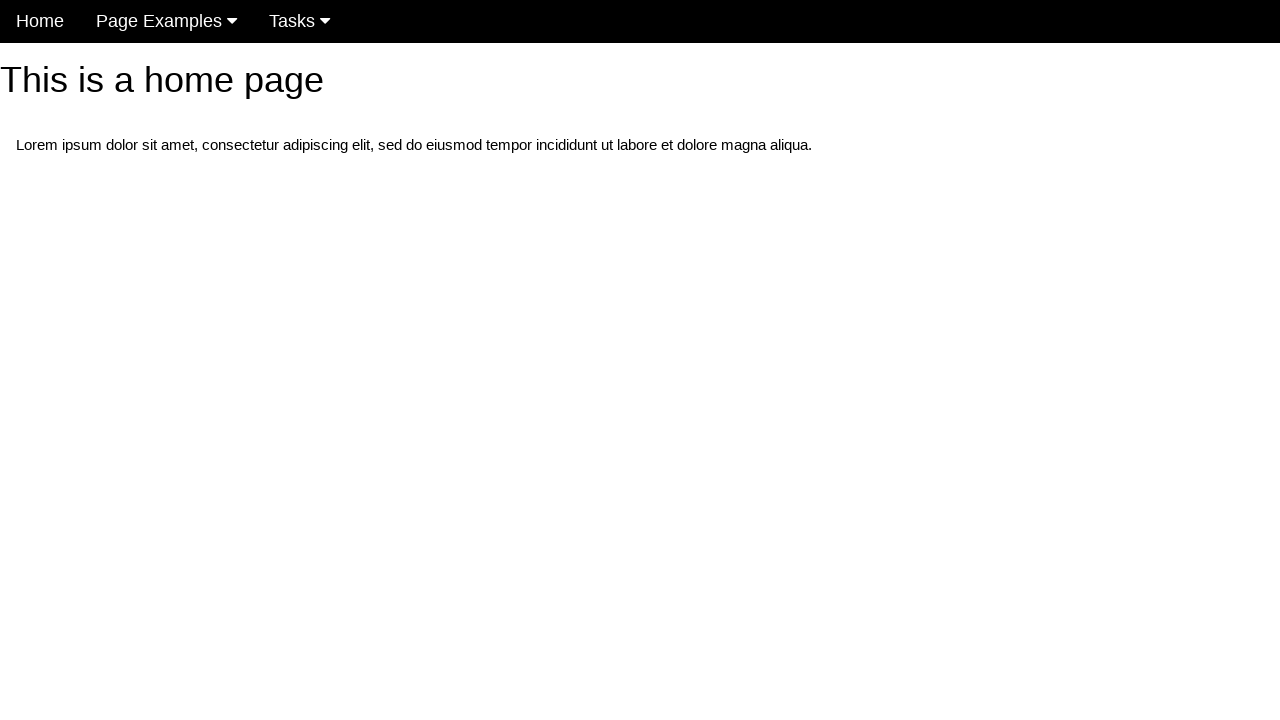

Verified URL changed to homepage
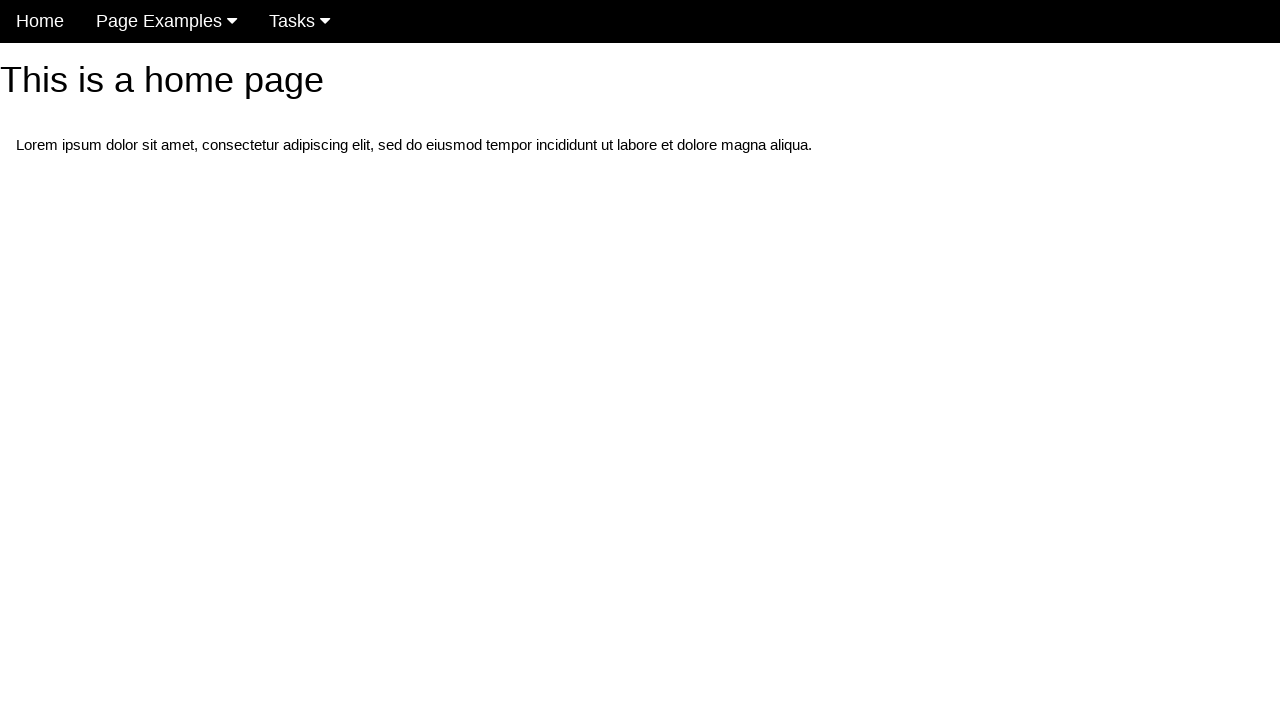

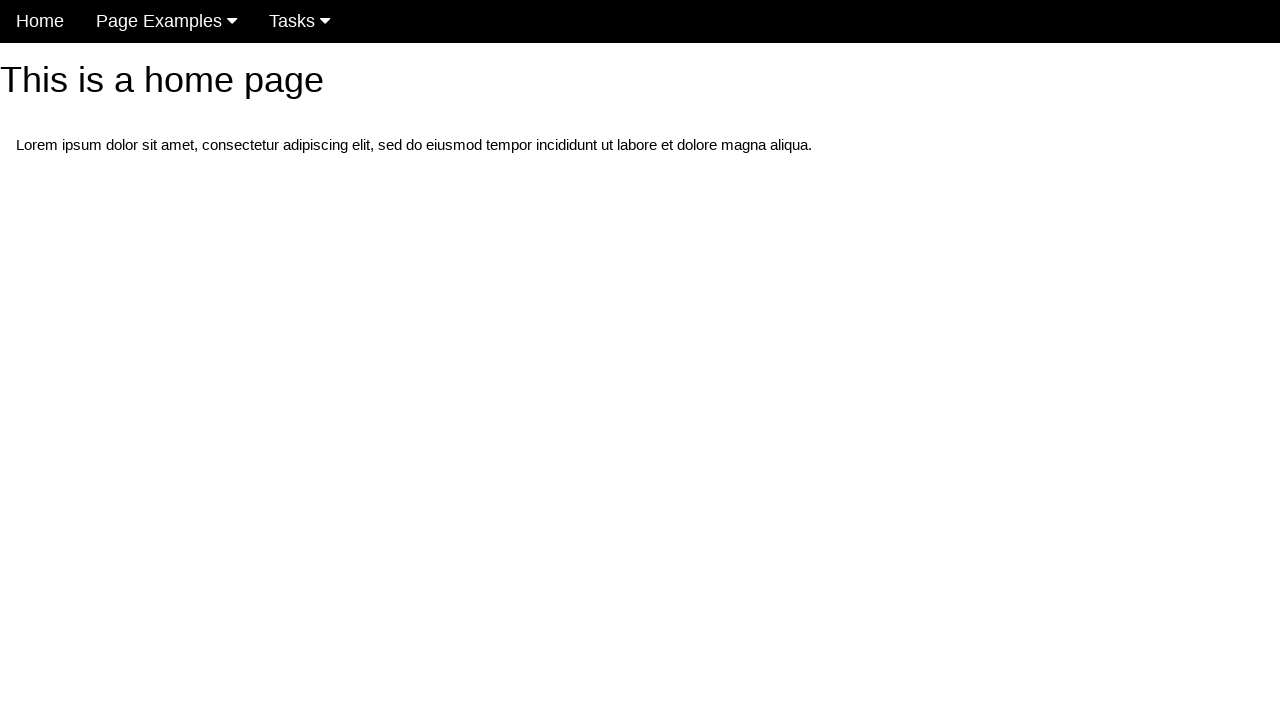